Tests the email input field by clicking and entering an email address, then verifying the value.

Starting URL: https://demoqa.com/automation-practice-form

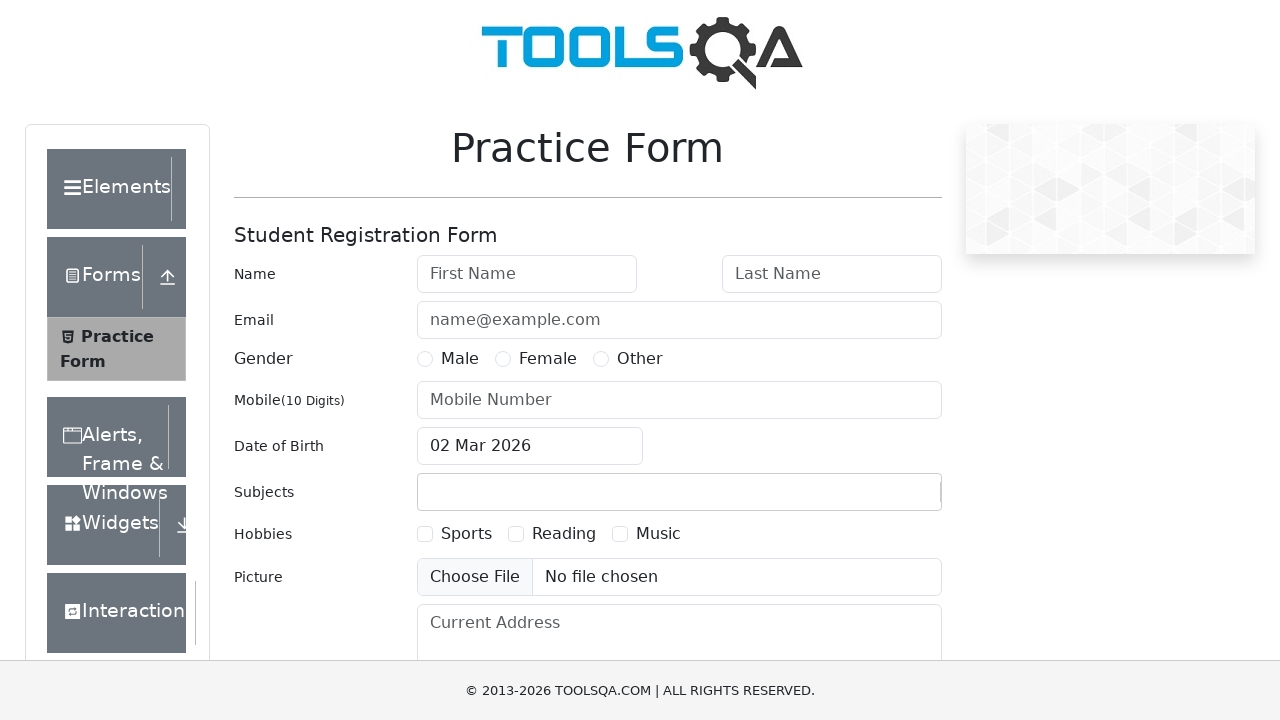

Clicked on the email input field at (679, 320) on #userEmail
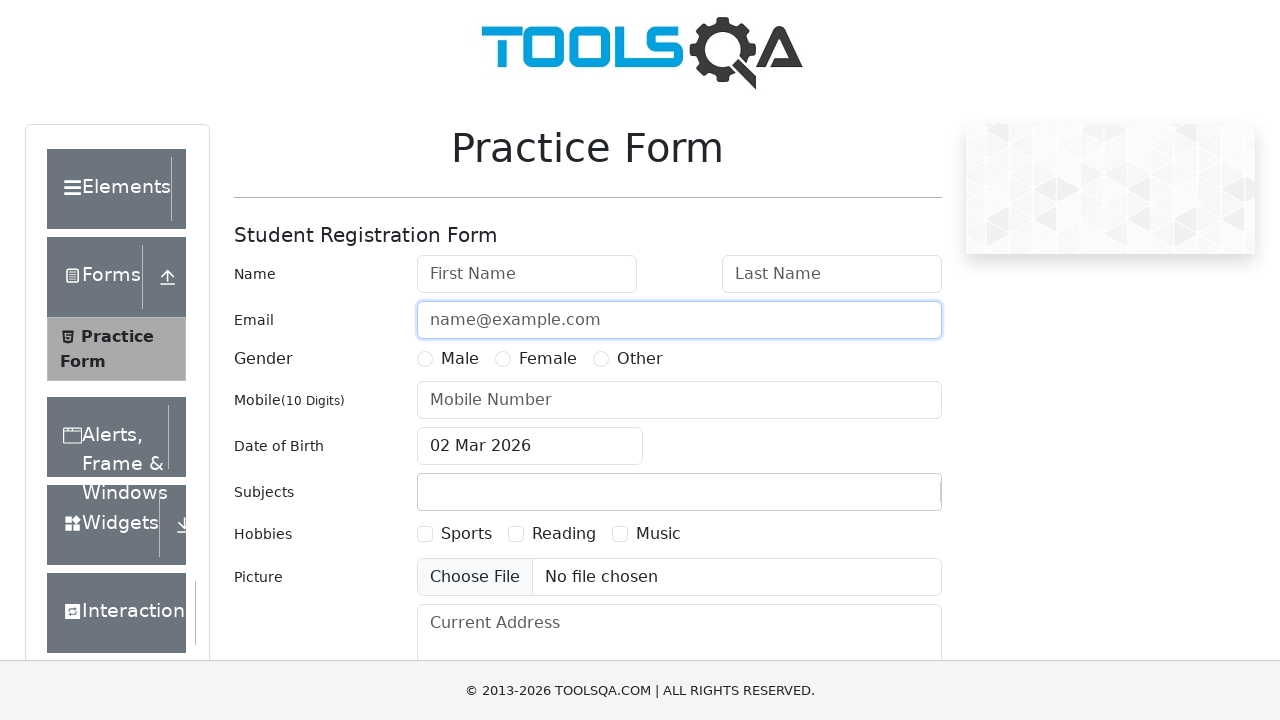

Entered email address 'hariharan7373@gmail.com' into the email field on #userEmail
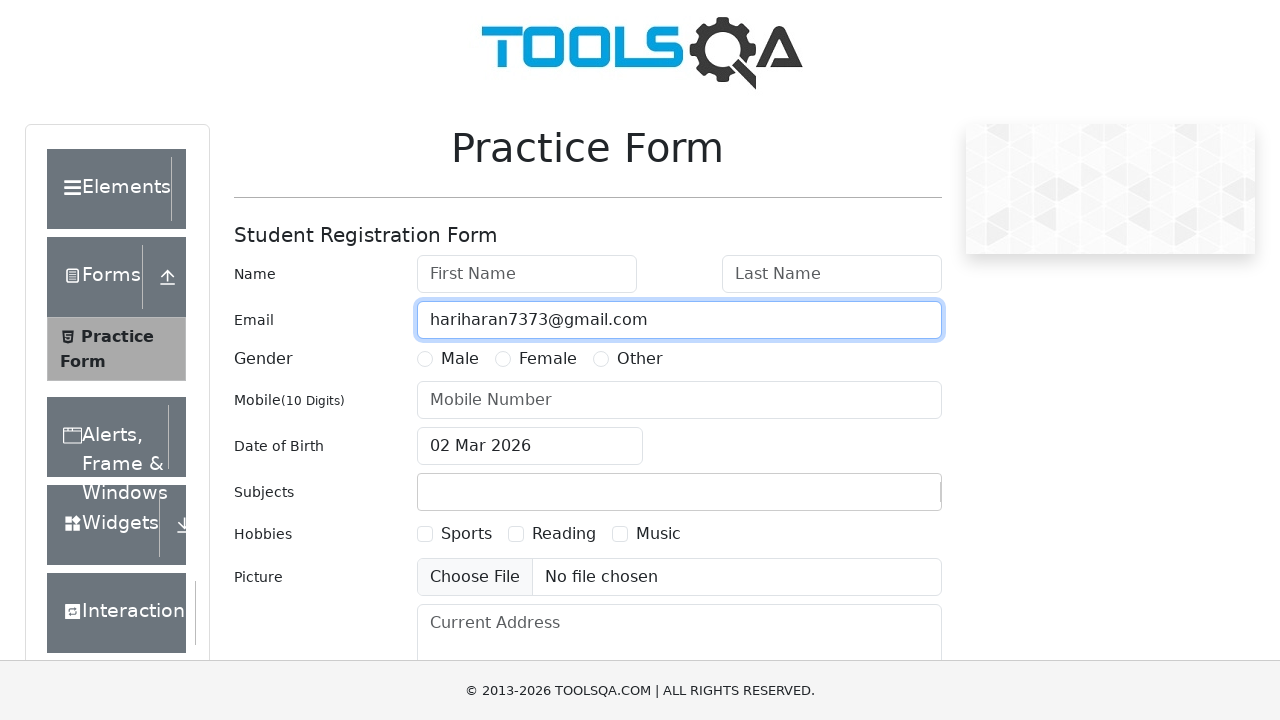

Verified that the email input field contains the correct email address
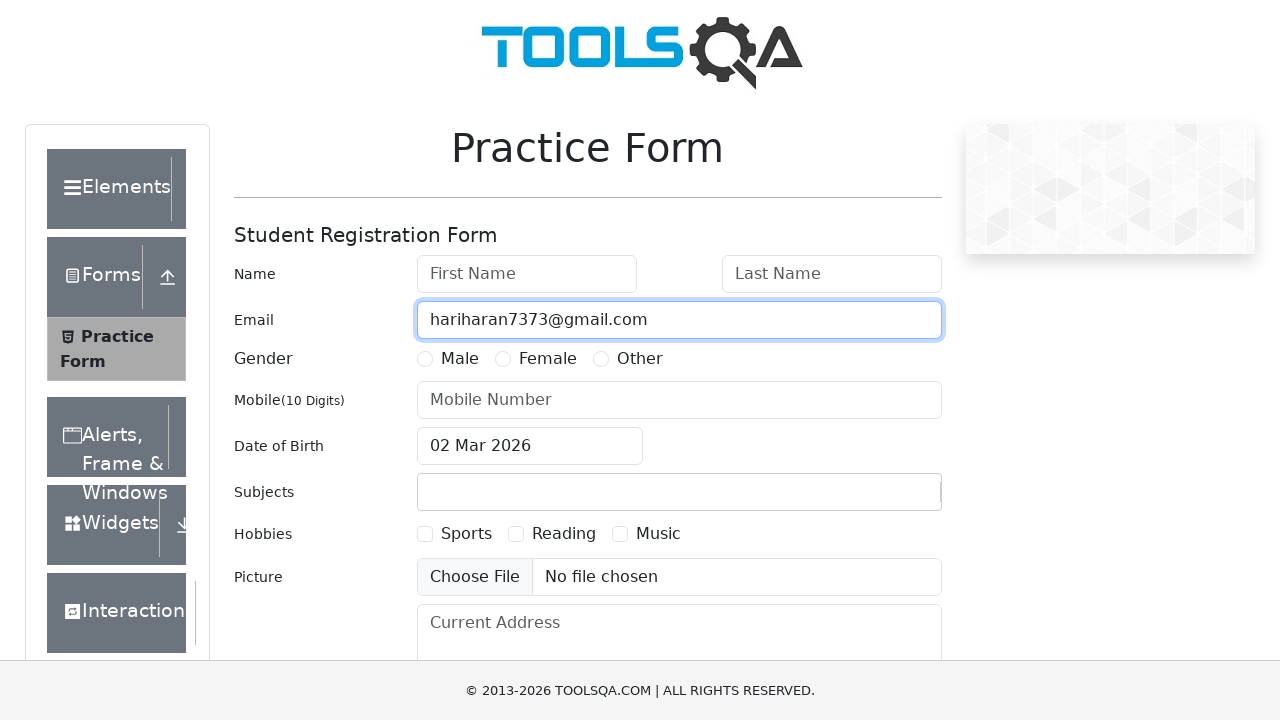

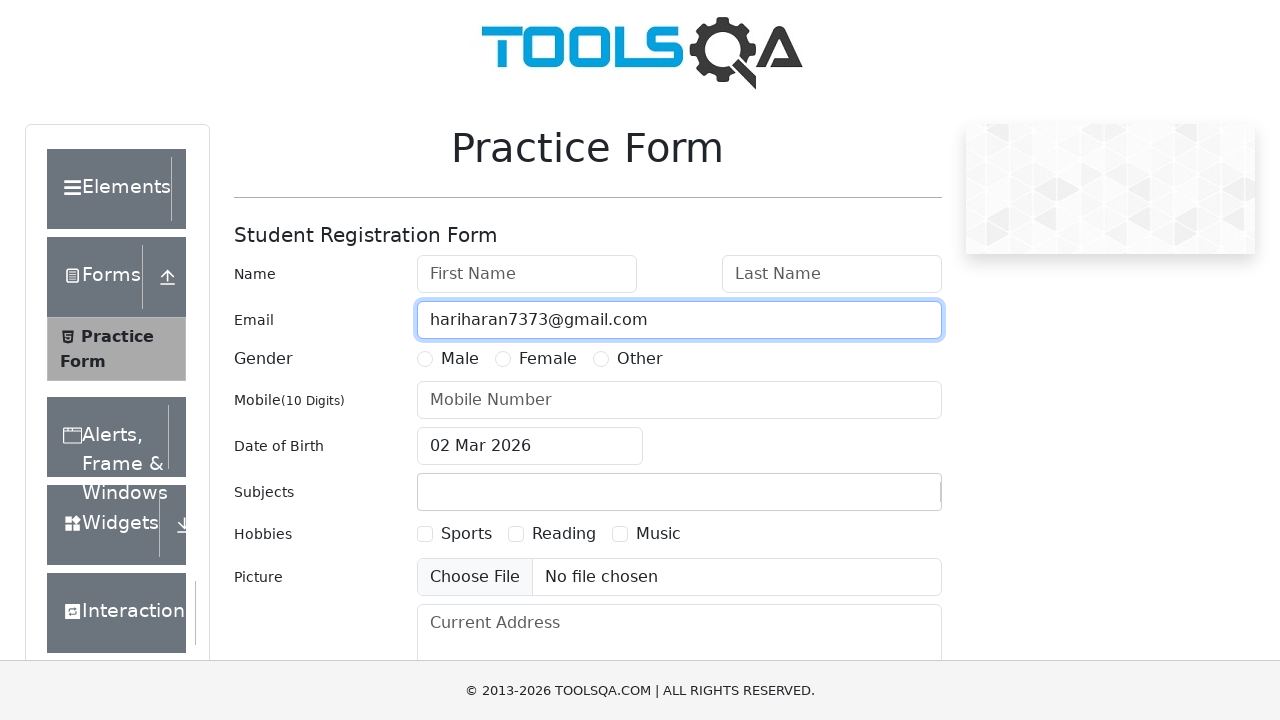